Tests checkbox functionality by checking the first checkbox and unchecking the second checkbox on a demo page

Starting URL: https://the-internet.herokuapp.com/checkboxes

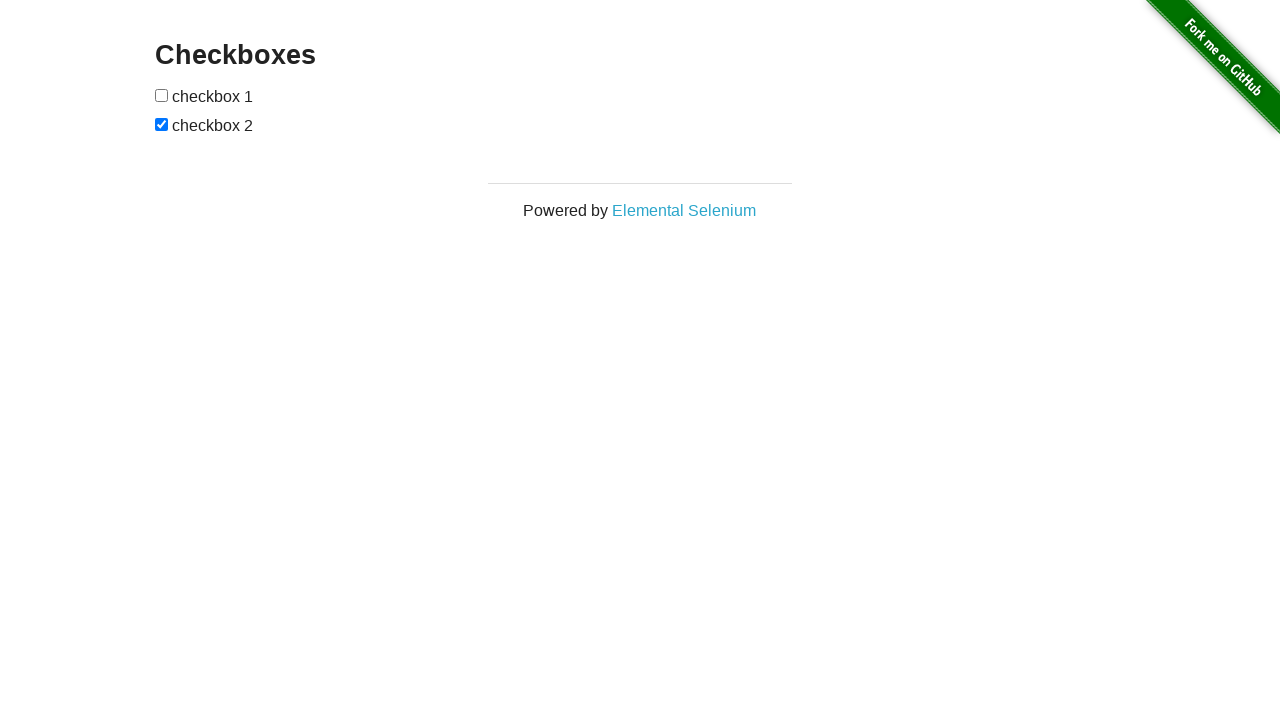

Checked the first checkbox at (162, 95) on (//input[@type='checkbox'])[1]
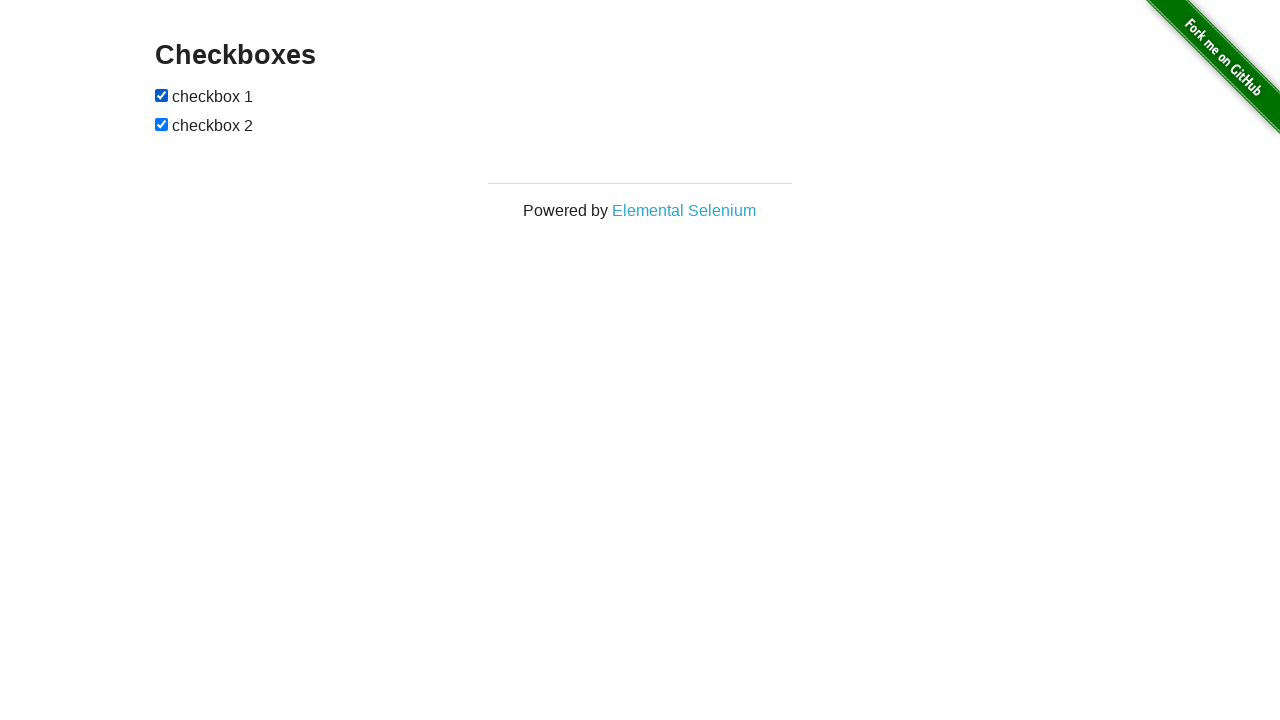

Unchecked the second checkbox at (162, 124) on (//input[@type='checkbox'])[2]
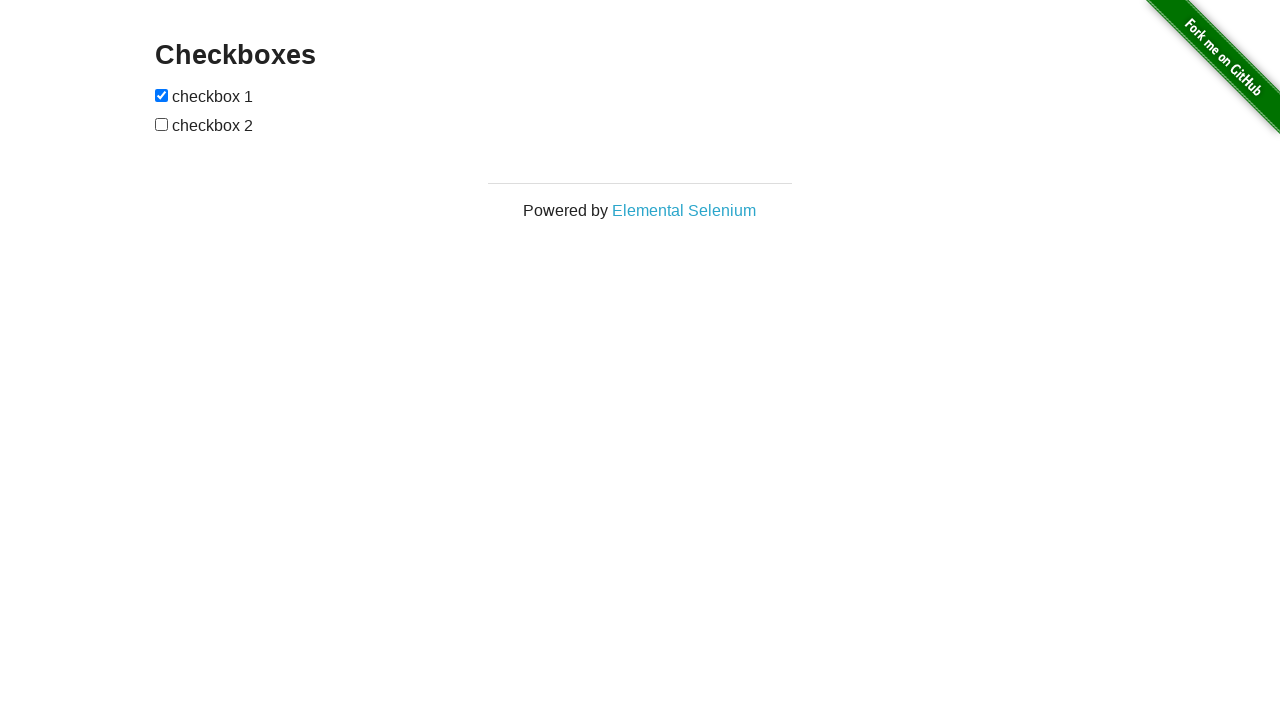

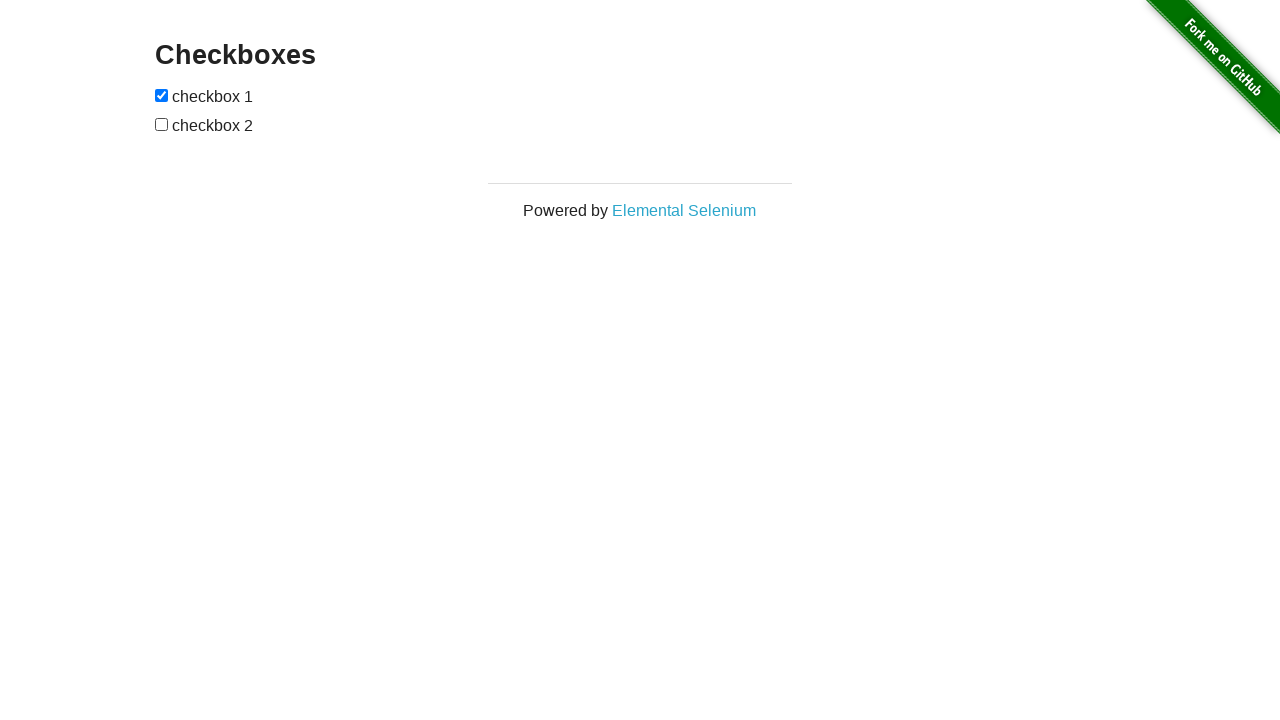